Tests a practice form by checking a checkbox, selecting from dropdown, entering text, and handling an alert dialog

Starting URL: http://qaclickacademy.com/practice.php

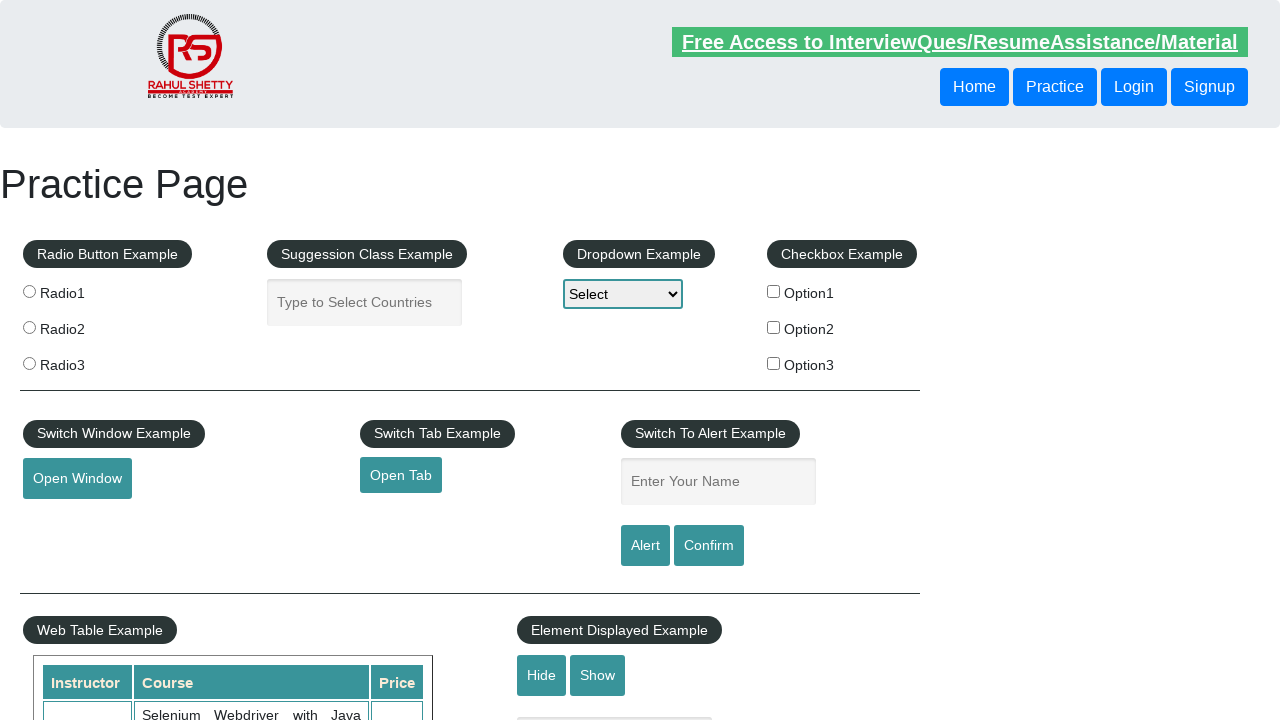

Clicked checkbox for Option3 at (774, 363) on input#checkBoxOption3
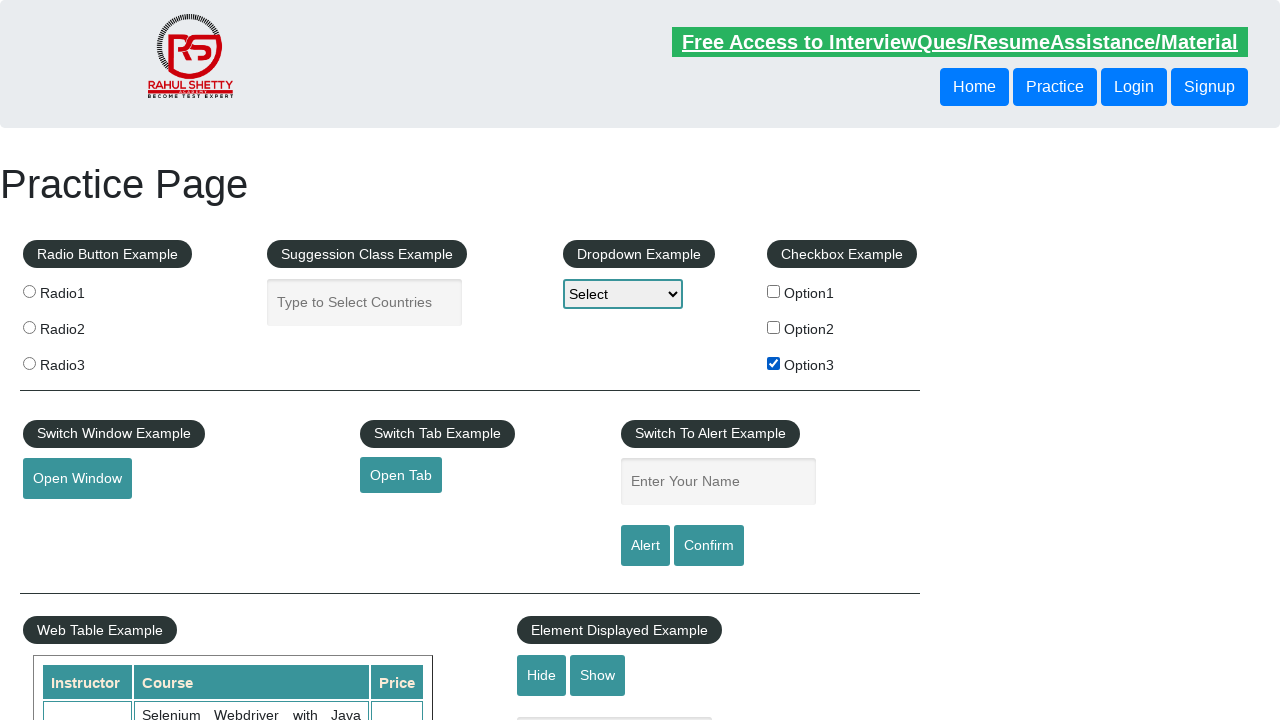

Fetched label text: '
                     Option3
                '
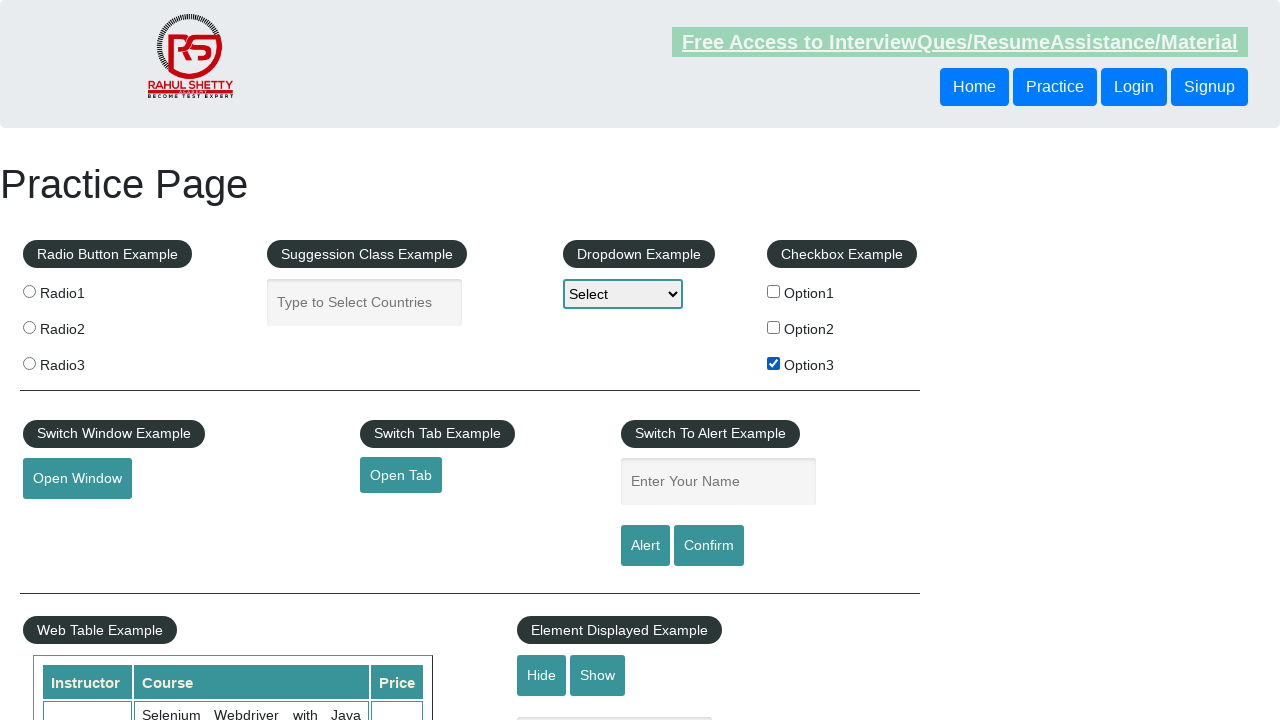

Selected first option from dropdown on #dropdown-class-example
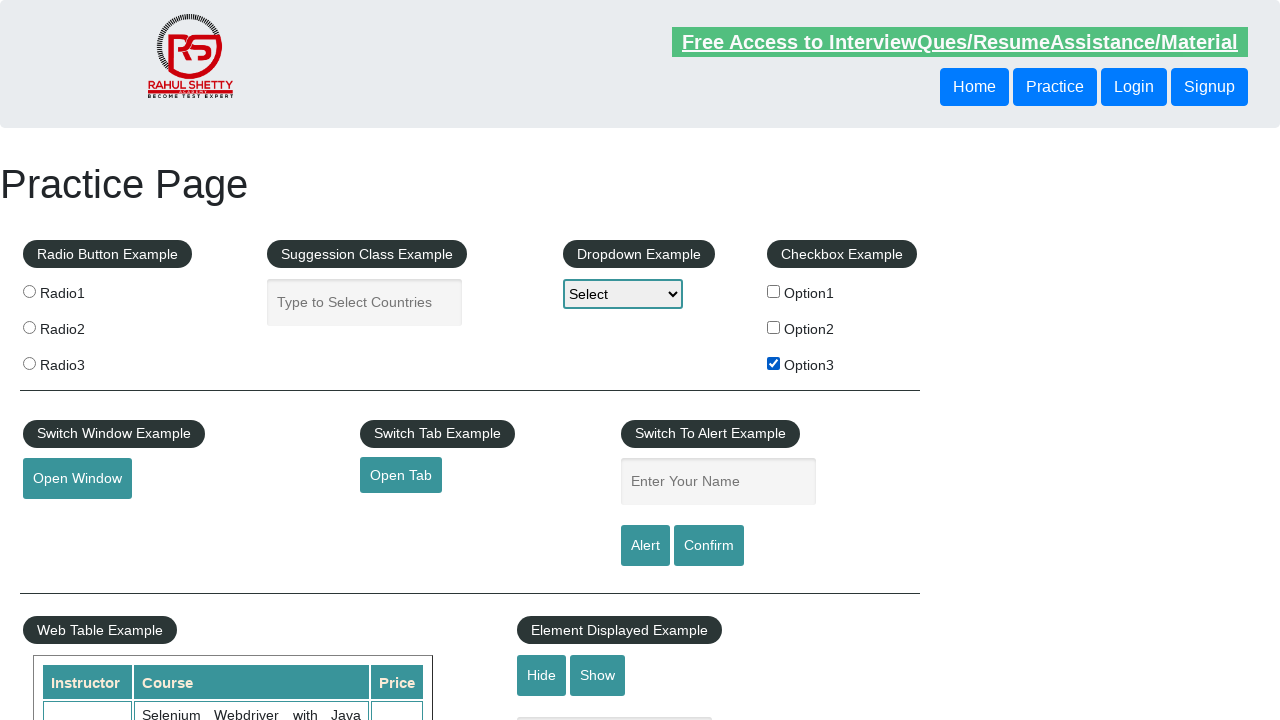

Filled text input with fetched value: '
                     Option3
                ' on input[name='enter-name']
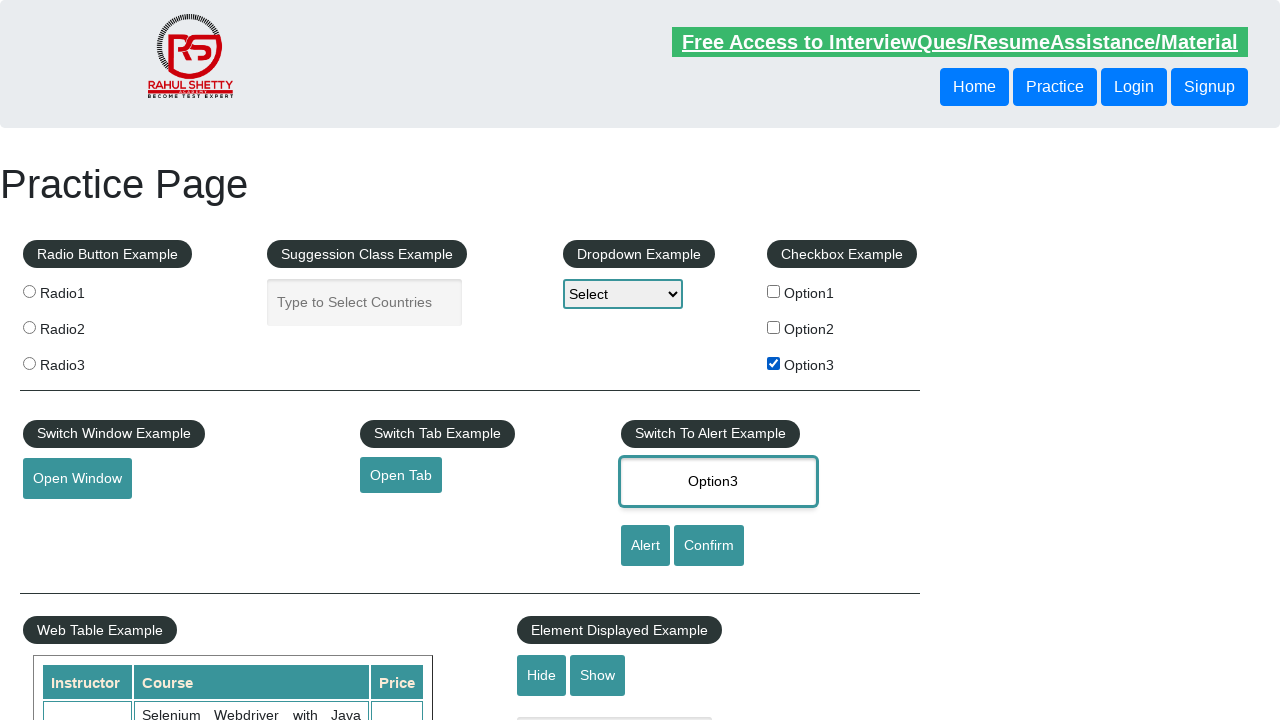

Clicked alert button at (645, 546) on #alertbtn
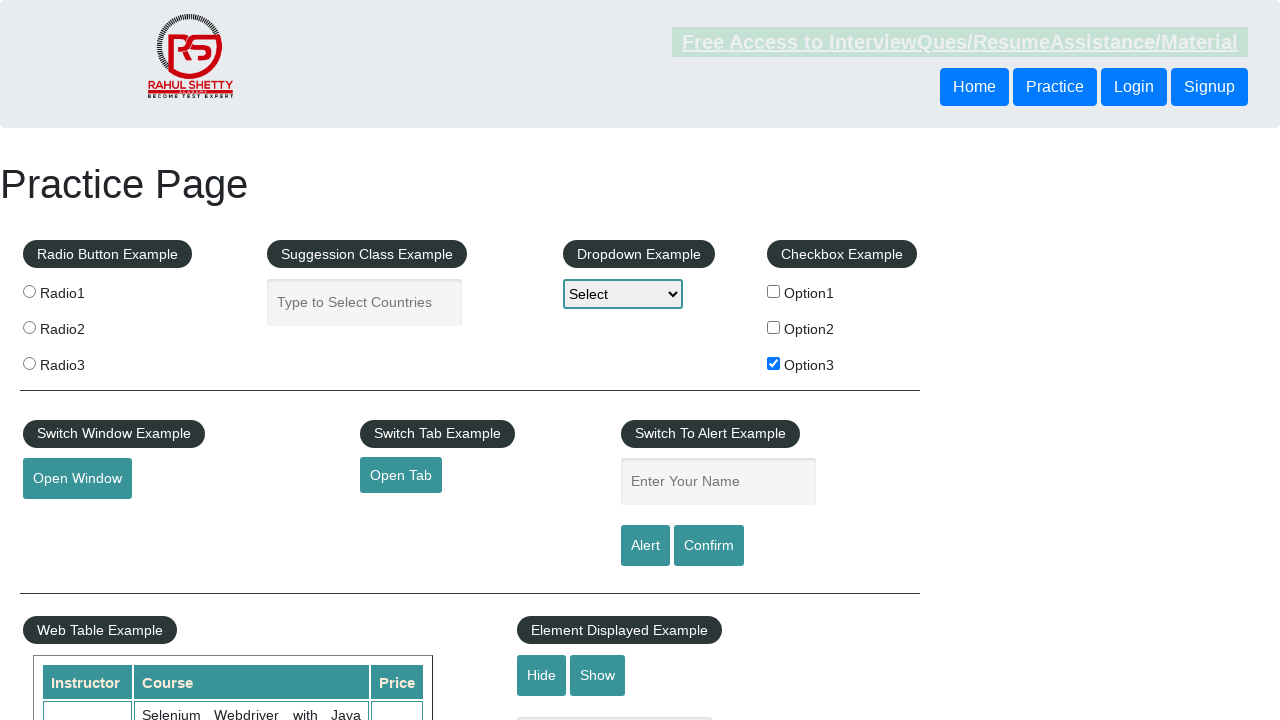

Set up dialog handler to accept or dismiss based on content
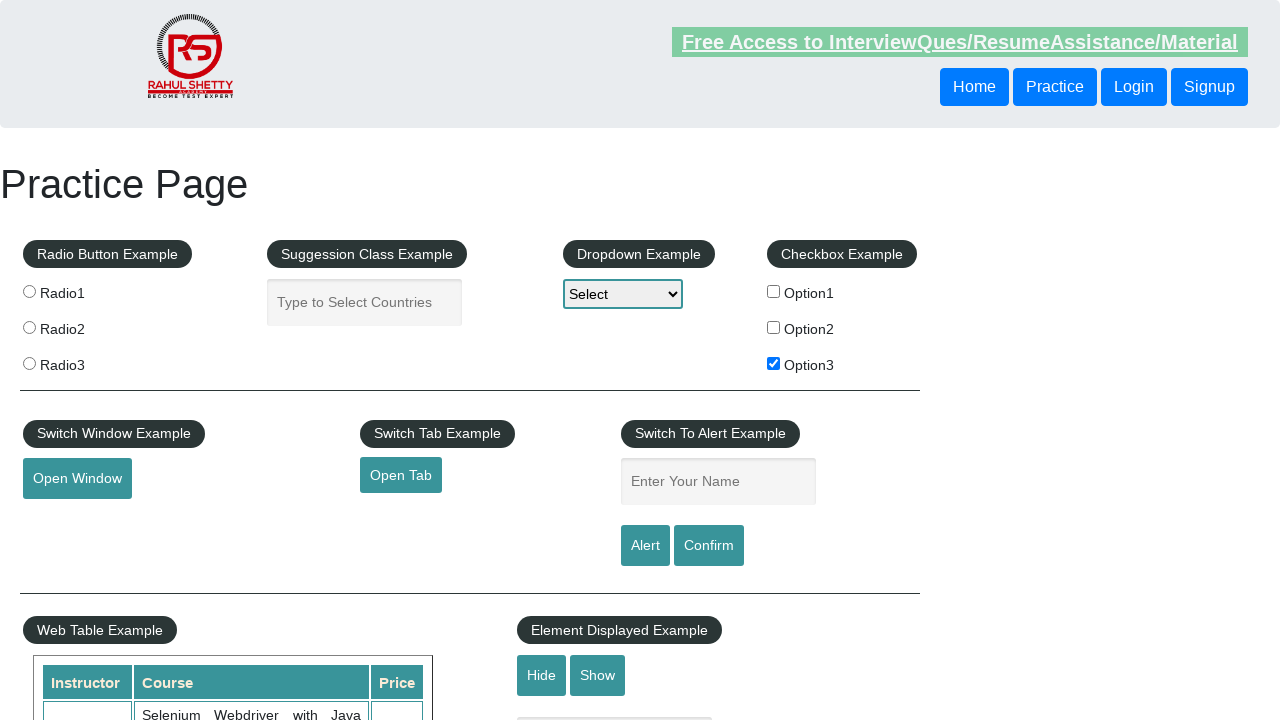

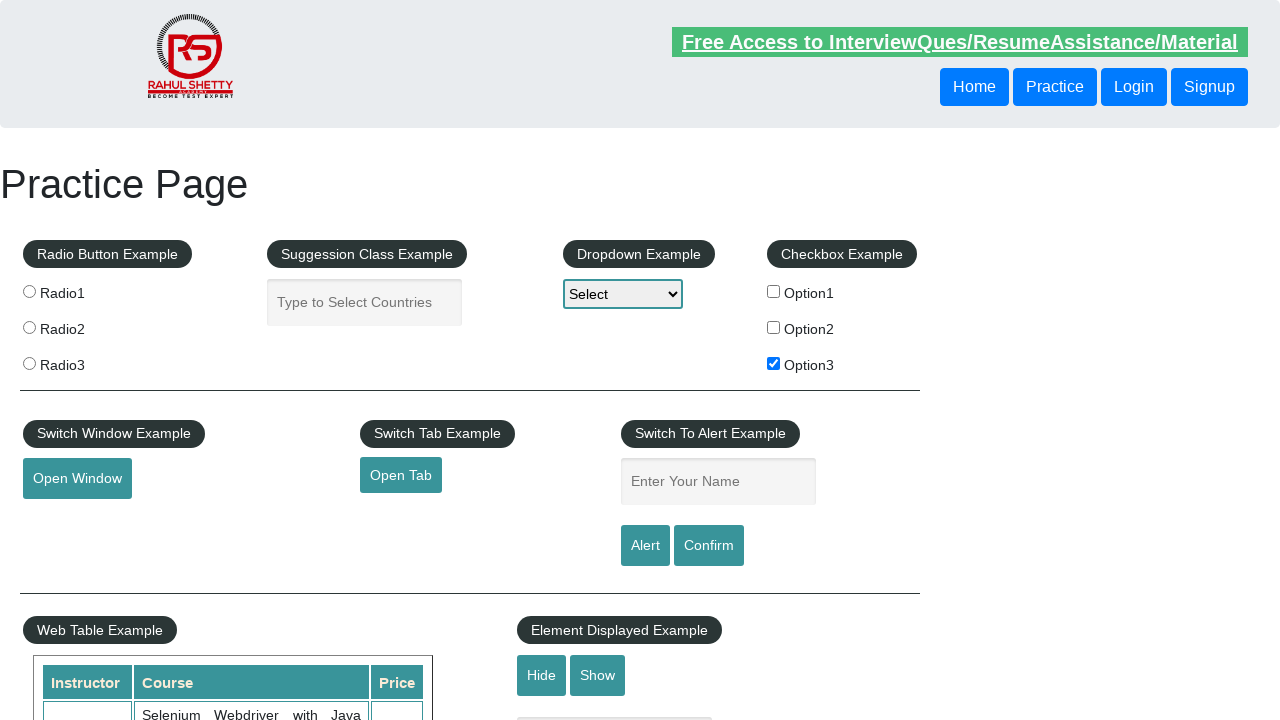